Tests drag and drop functionality by dragging element A to element B's position

Starting URL: https://the-internet.herokuapp.com/drag_and_drop

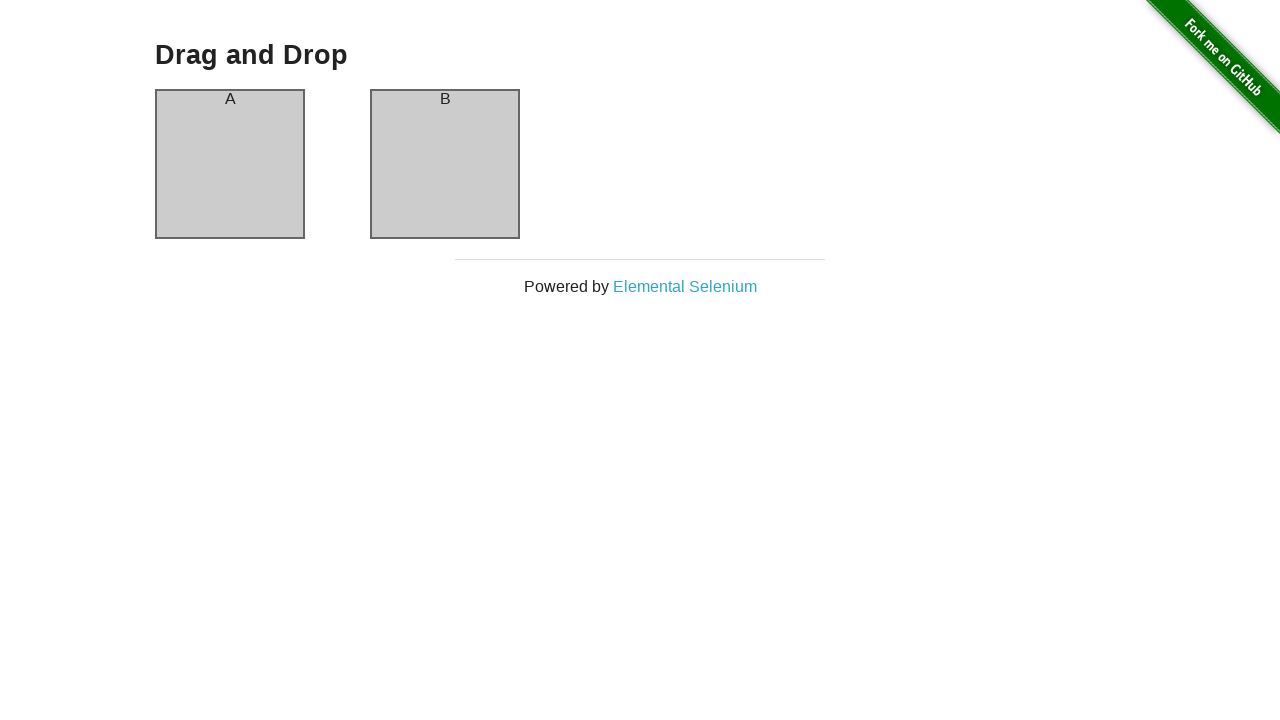

Located source element (column-a)
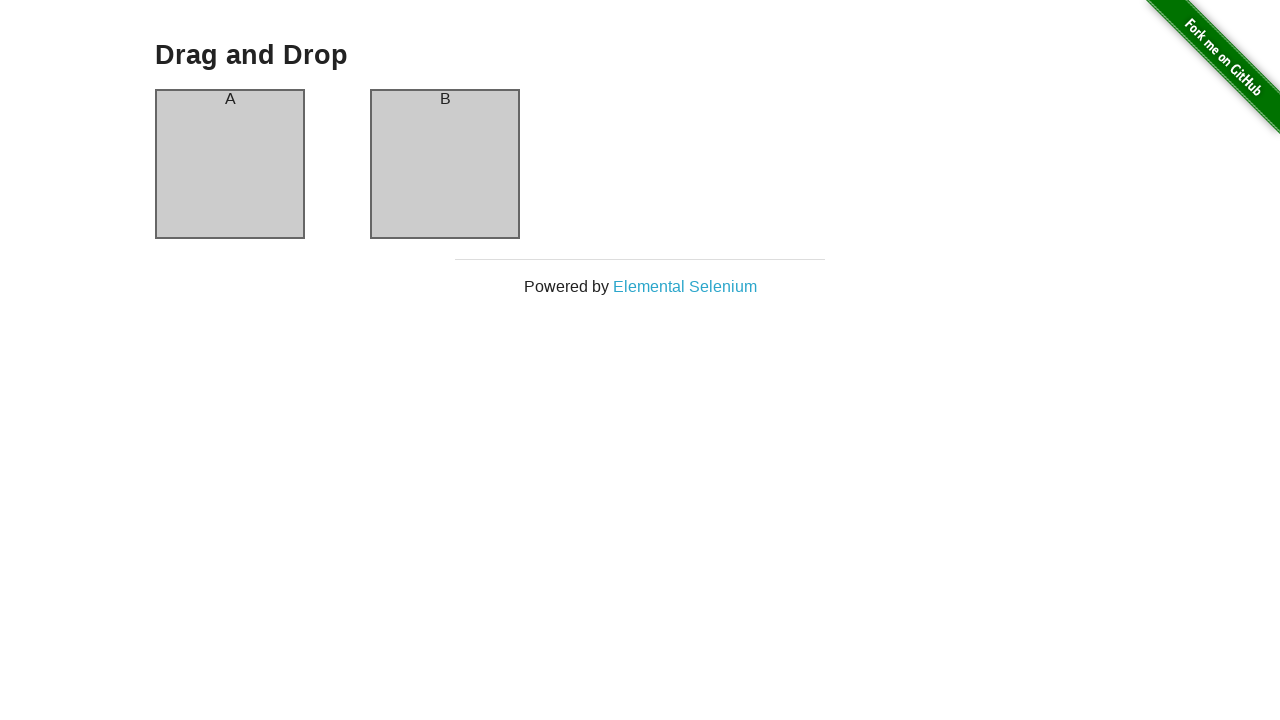

Located destination element (column-b)
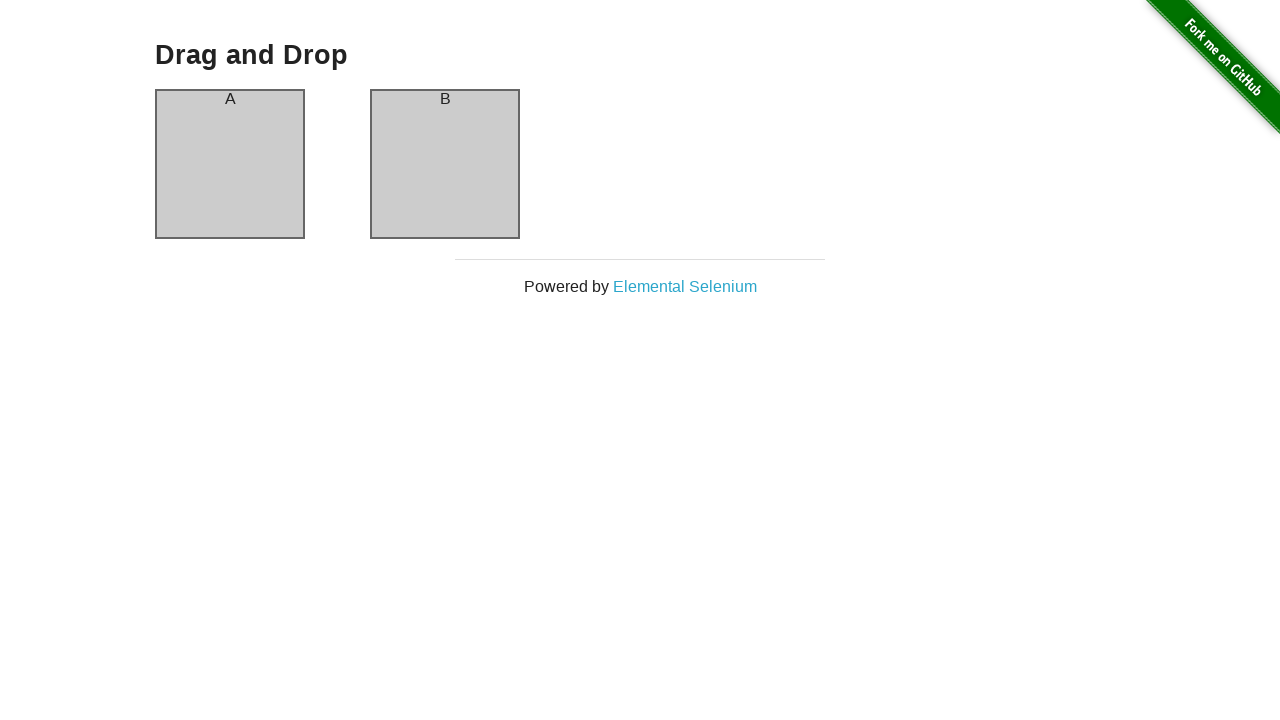

Dragged element A to element B's position at (445, 164)
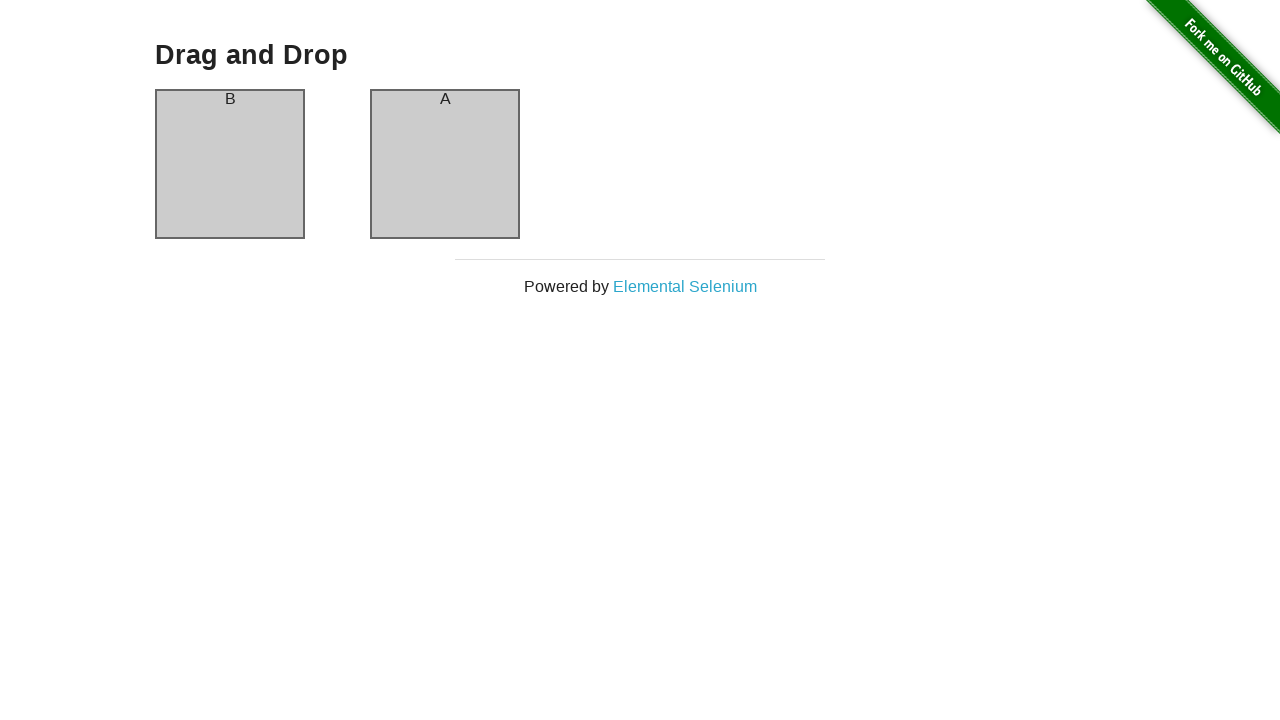

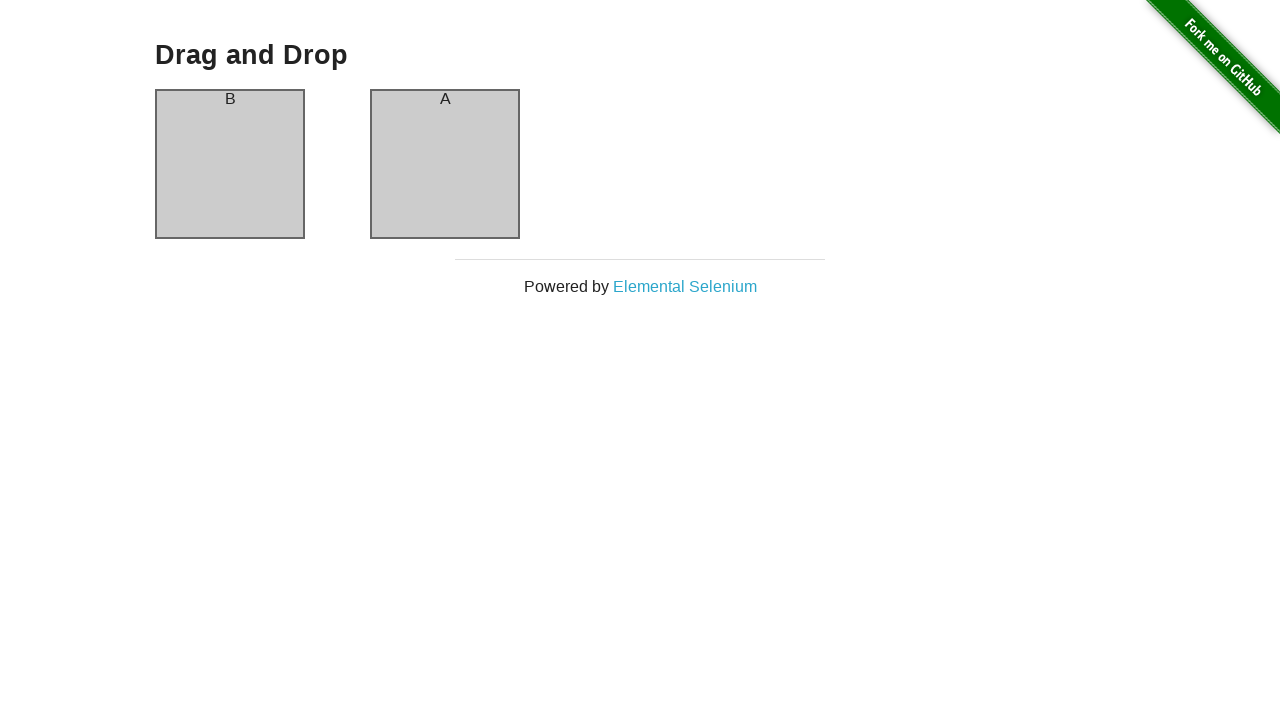